Tests filtering to display only active (incomplete) items using the Active link.

Starting URL: https://demo.playwright.dev/todomvc

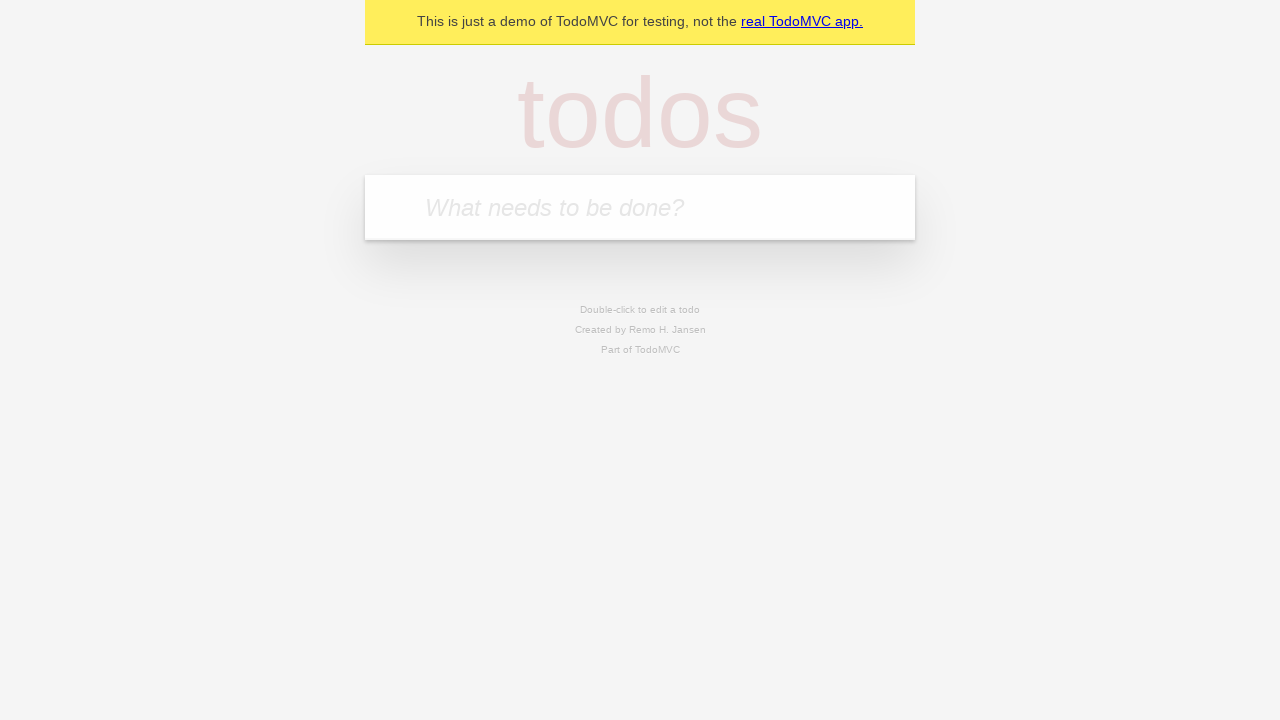

Filled todo input with 'Sent Squeezy a Text' on internal:attr=[placeholder="What needs to be done?"i]
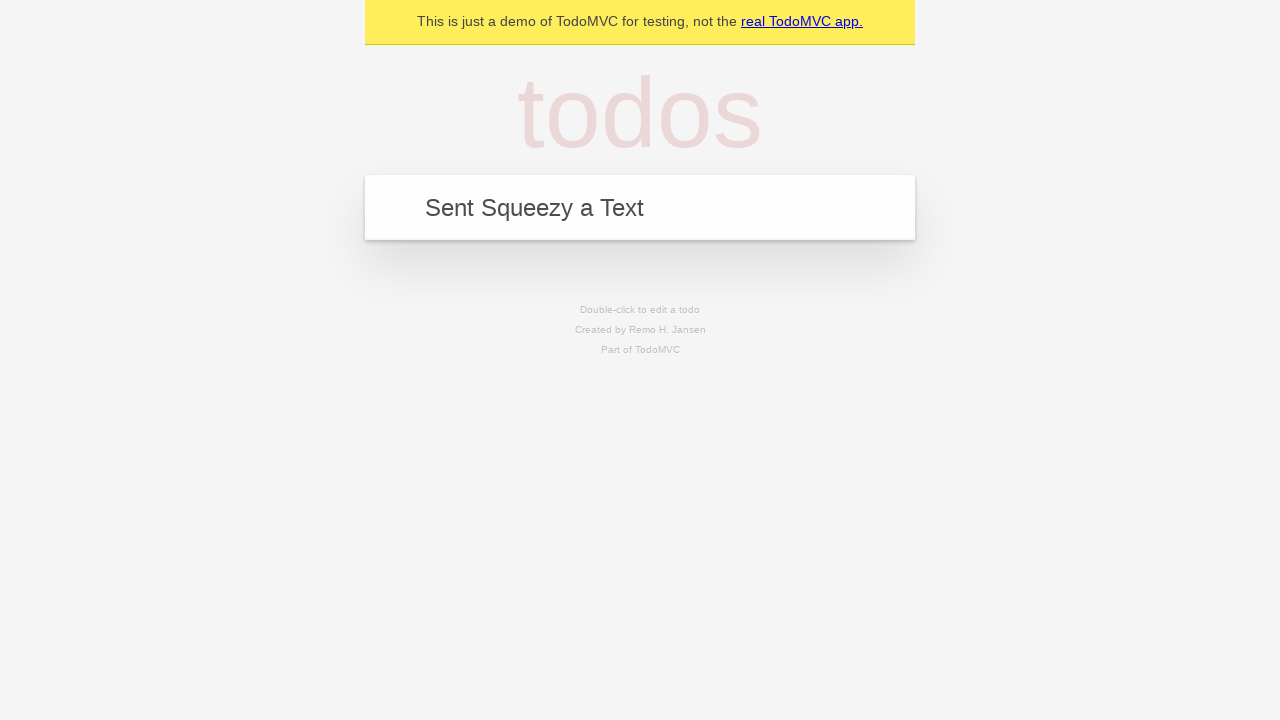

Pressed Enter to add todo 'Sent Squeezy a Text' on internal:attr=[placeholder="What needs to be done?"i]
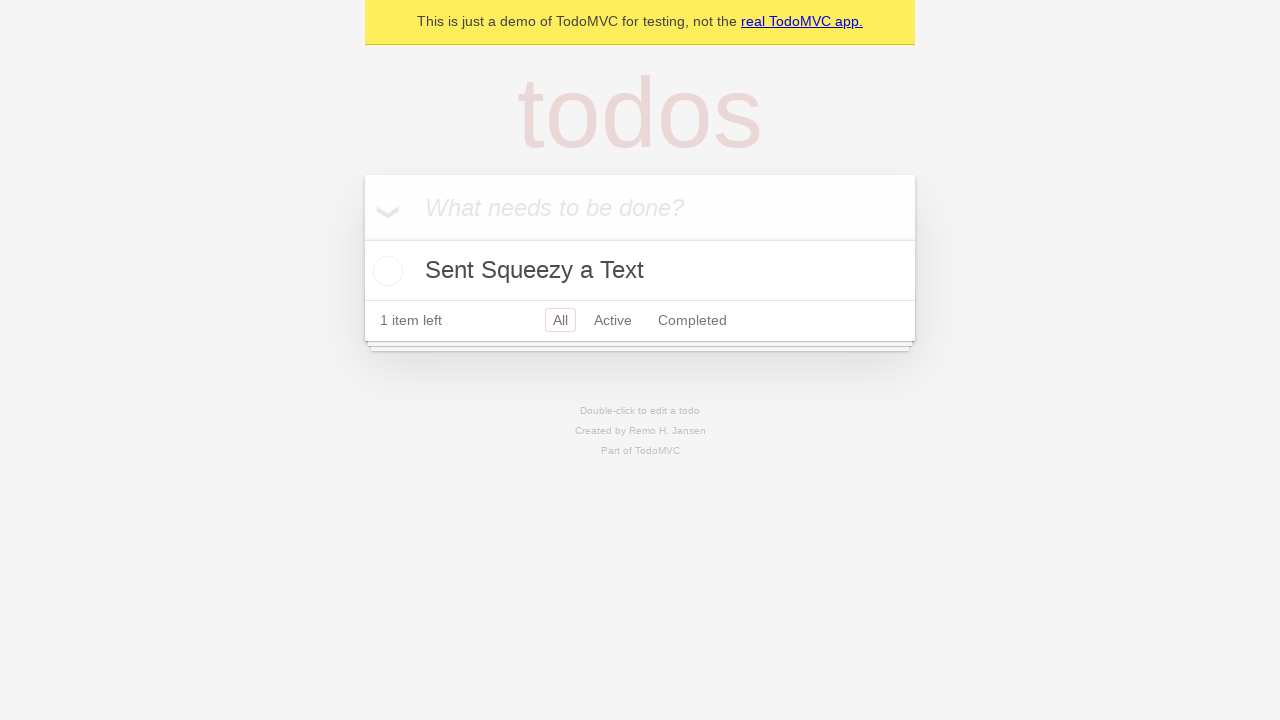

Filled todo input with 'Get my Amazon Delivery' on internal:attr=[placeholder="What needs to be done?"i]
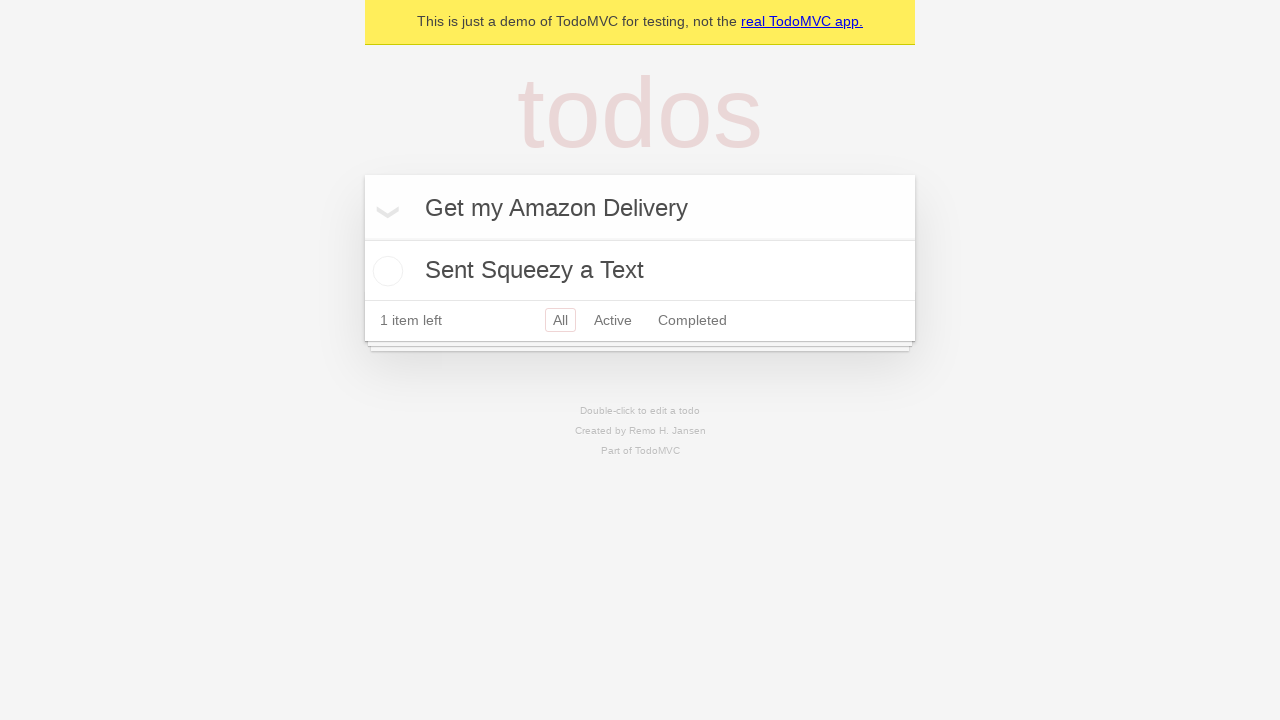

Pressed Enter to add todo 'Get my Amazon Delivery' on internal:attr=[placeholder="What needs to be done?"i]
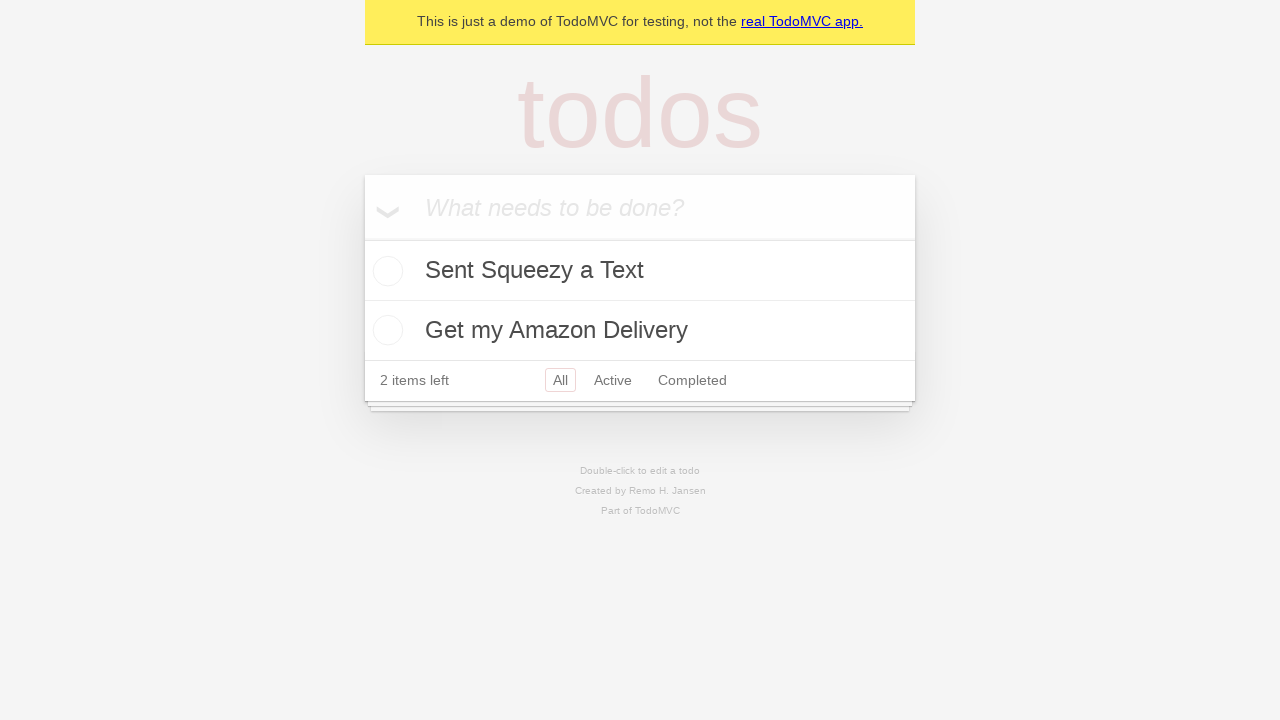

Filled todo input with 'Fix this dumb bug!' on internal:attr=[placeholder="What needs to be done?"i]
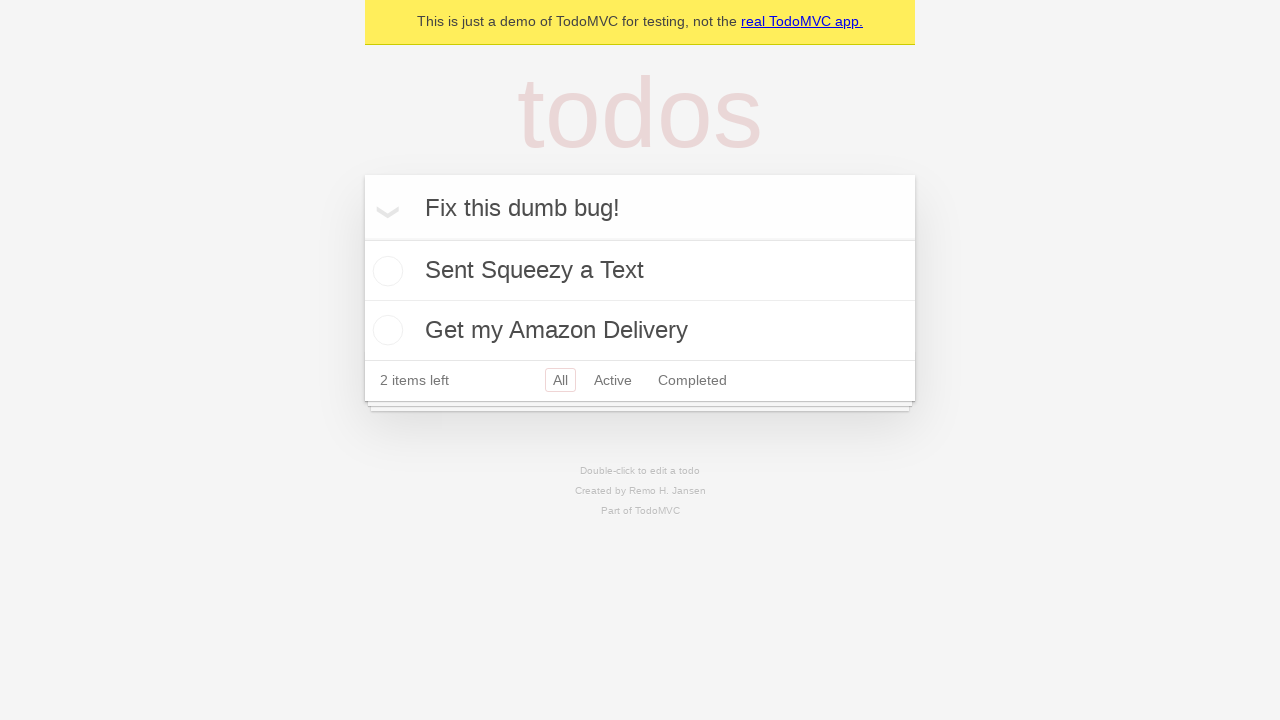

Pressed Enter to add todo 'Fix this dumb bug!' on internal:attr=[placeholder="What needs to be done?"i]
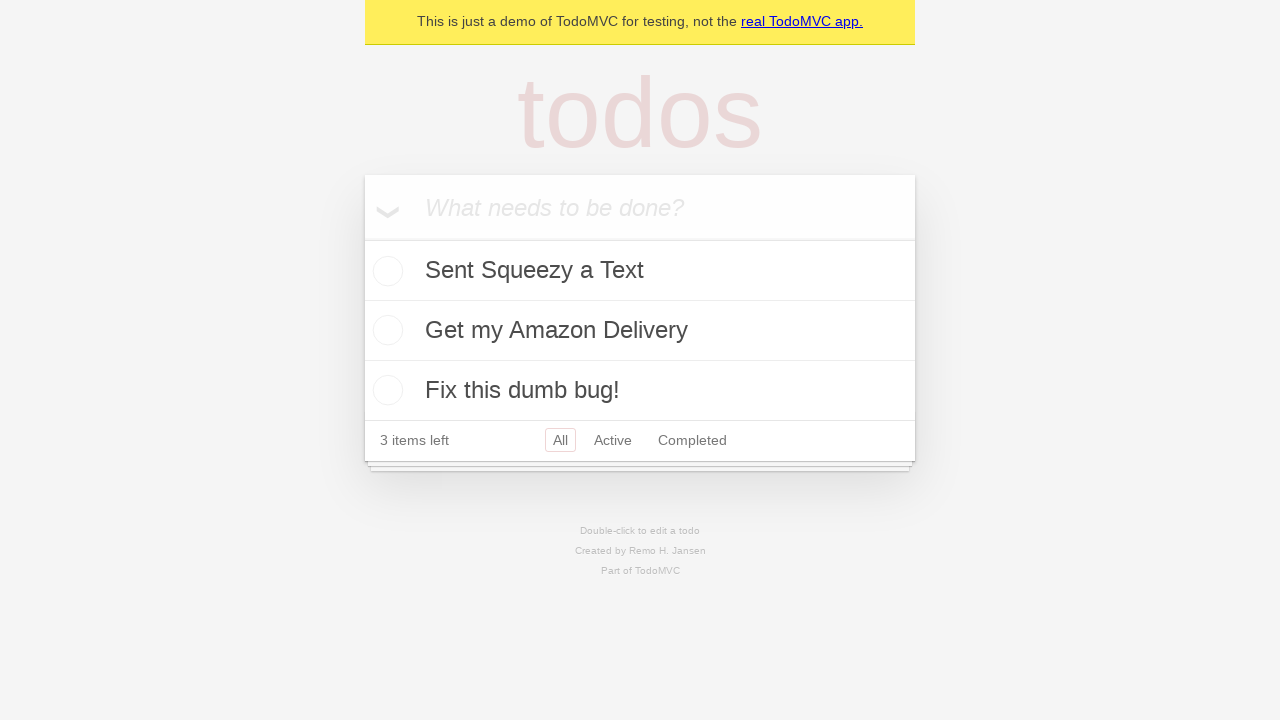

Waited for todo items to load
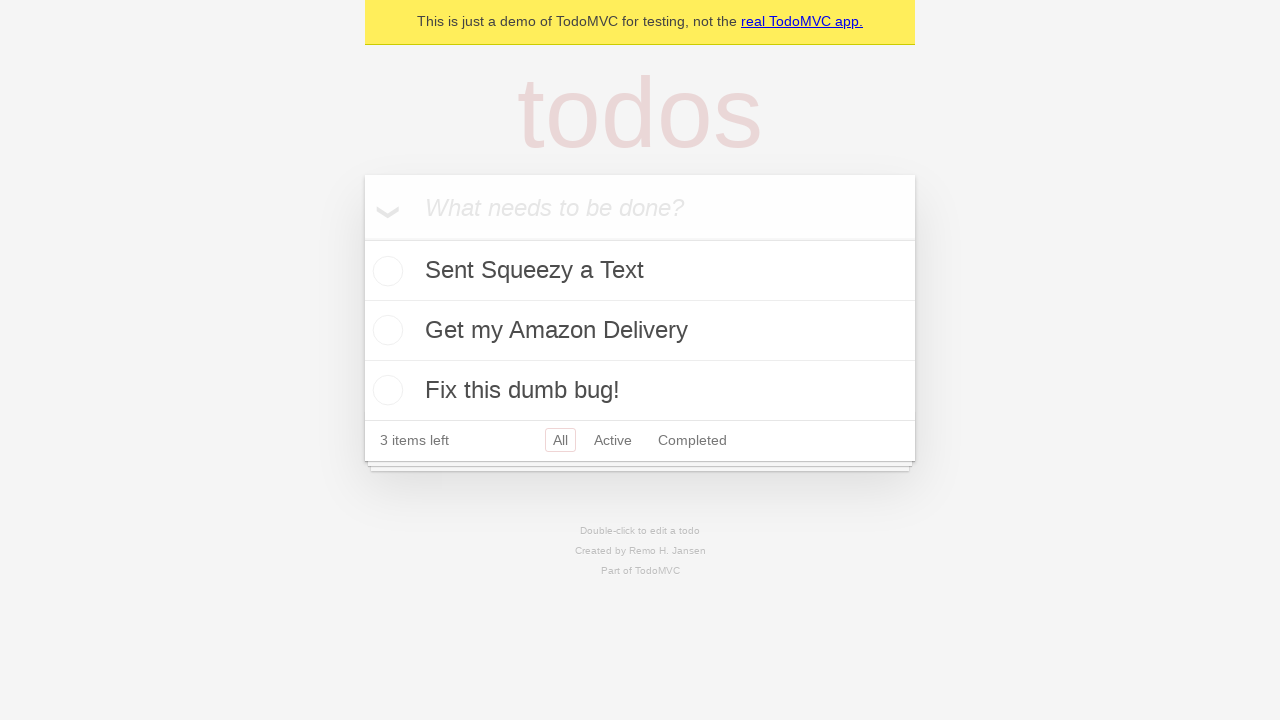

Checked the second todo item as complete at (385, 330) on internal:testid=[data-testid="todo-item"s] >> nth=1 >> internal:role=checkbox
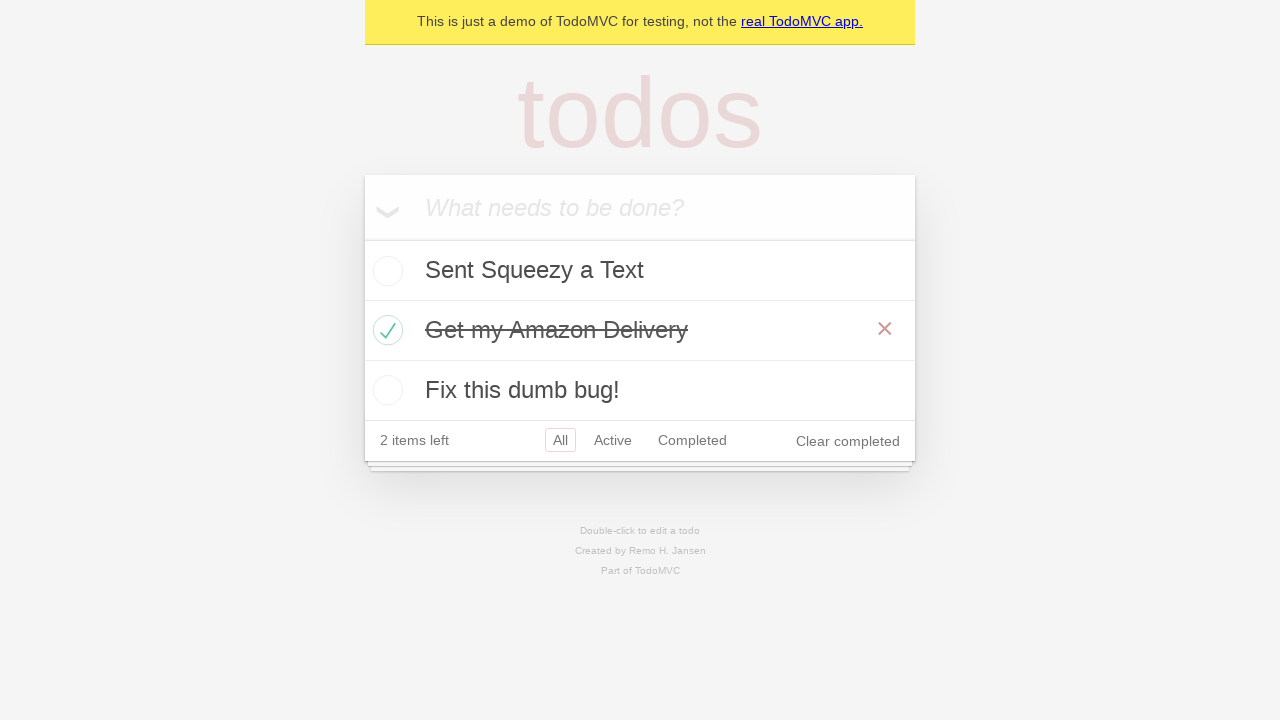

Clicked Active filter to display only incomplete items at (613, 440) on internal:role=link[name="Active"i]
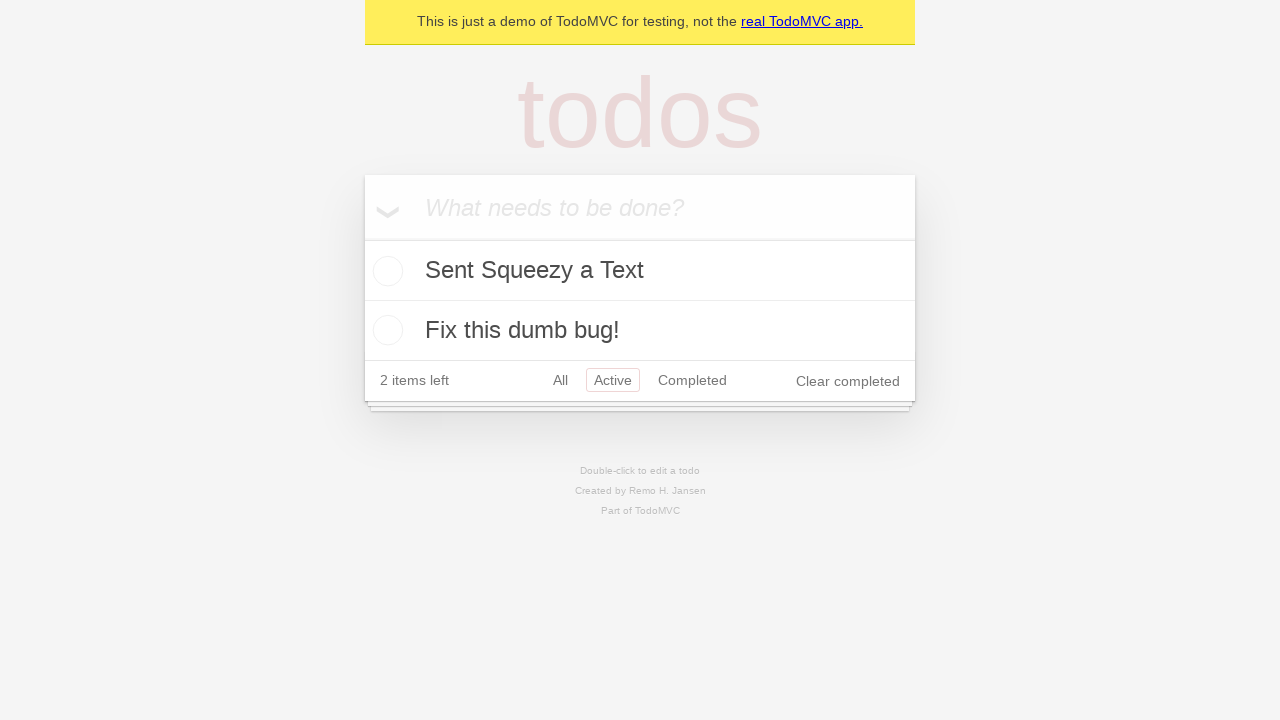

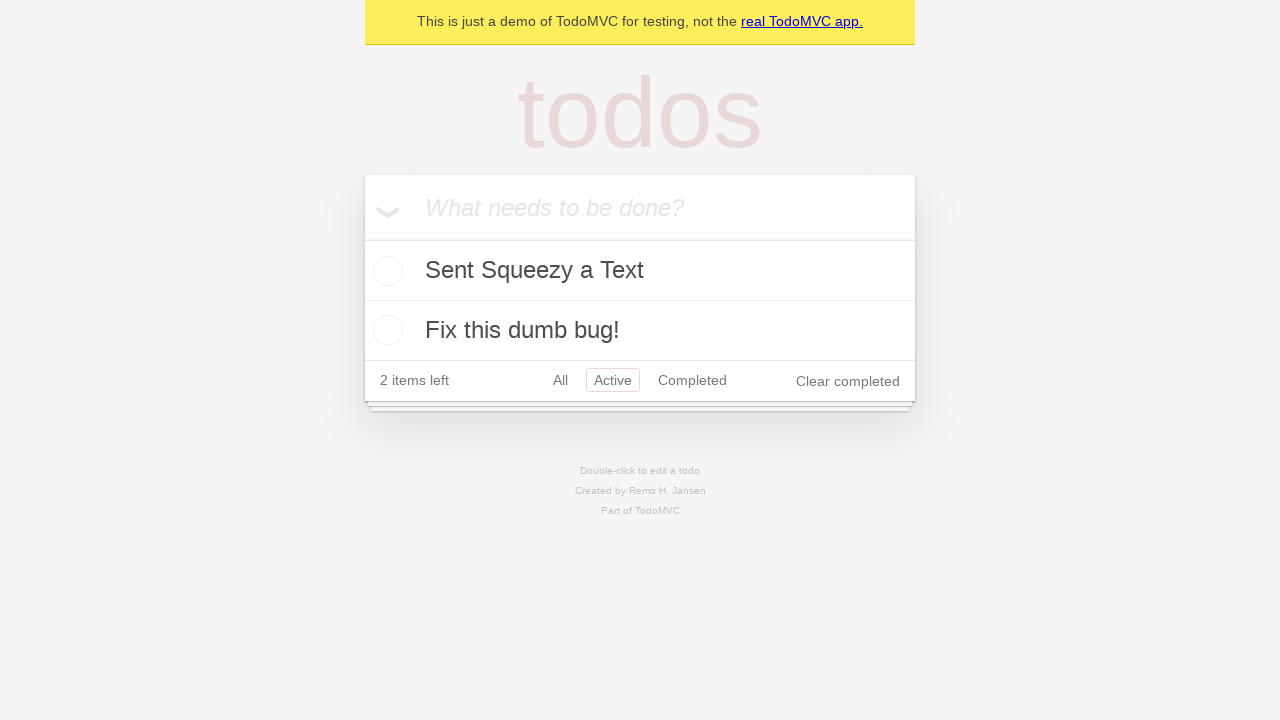